Tests drag and drop functionality on the jQuery UI demo page by dragging an element and dropping it onto a target droppable area within an iframe

Starting URL: https://jqueryui.com/droppable/

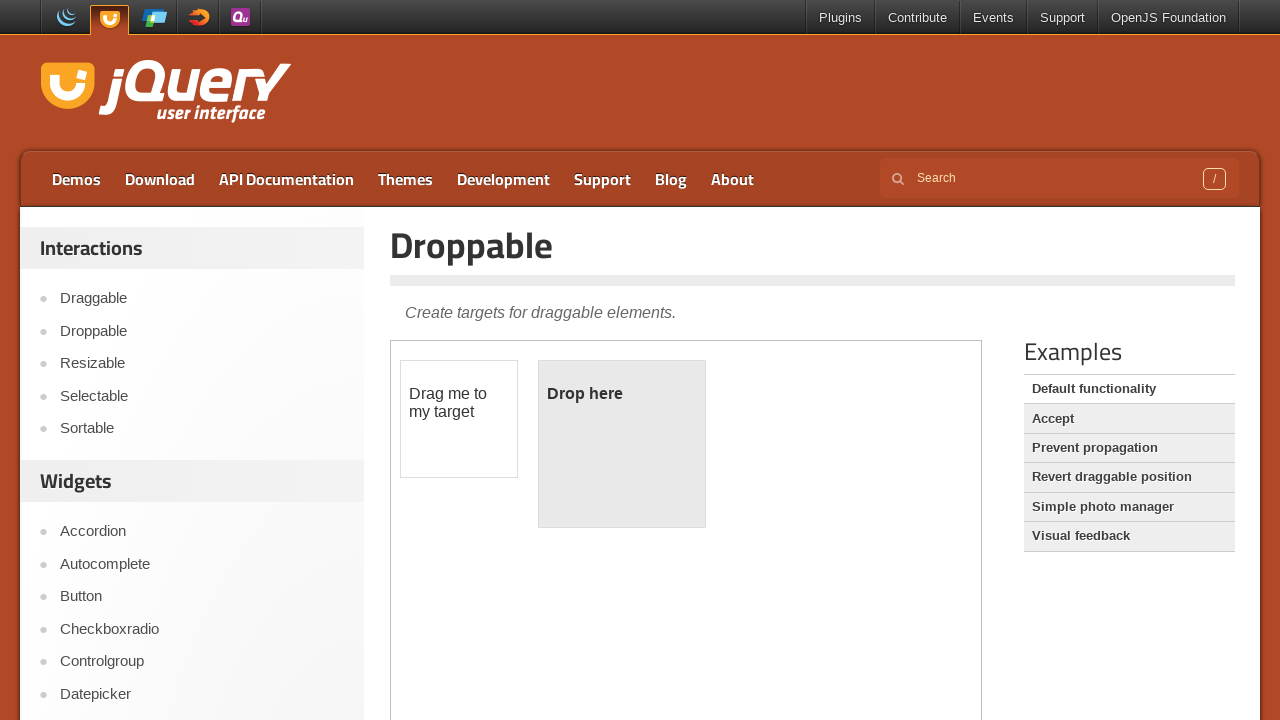

Located the demo iframe containing drag and drop elements
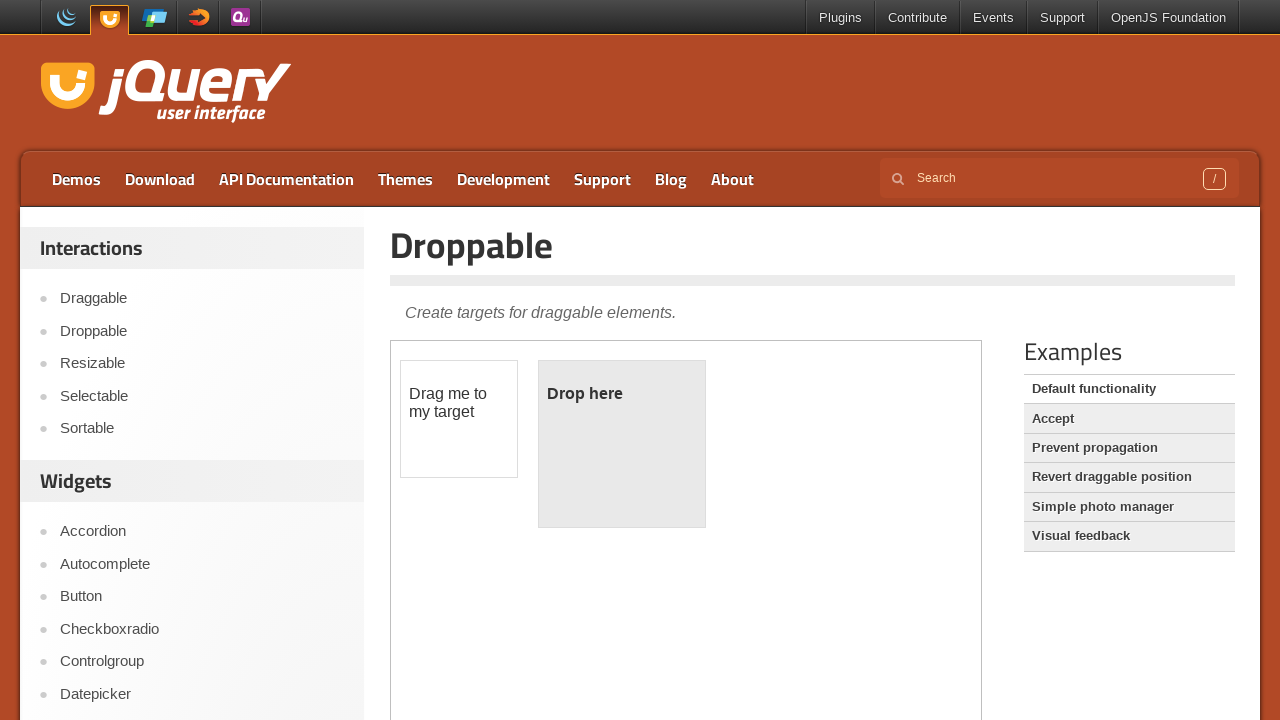

Located the draggable element within the iframe
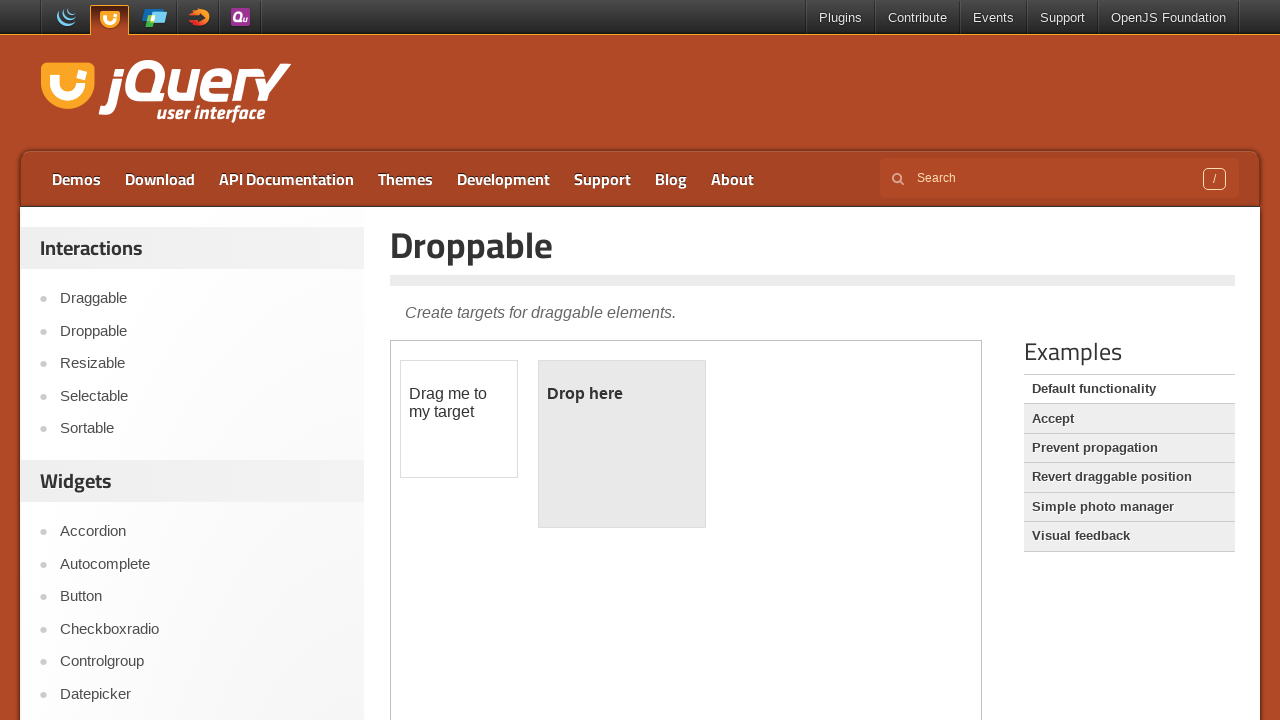

Located the droppable target element within the iframe
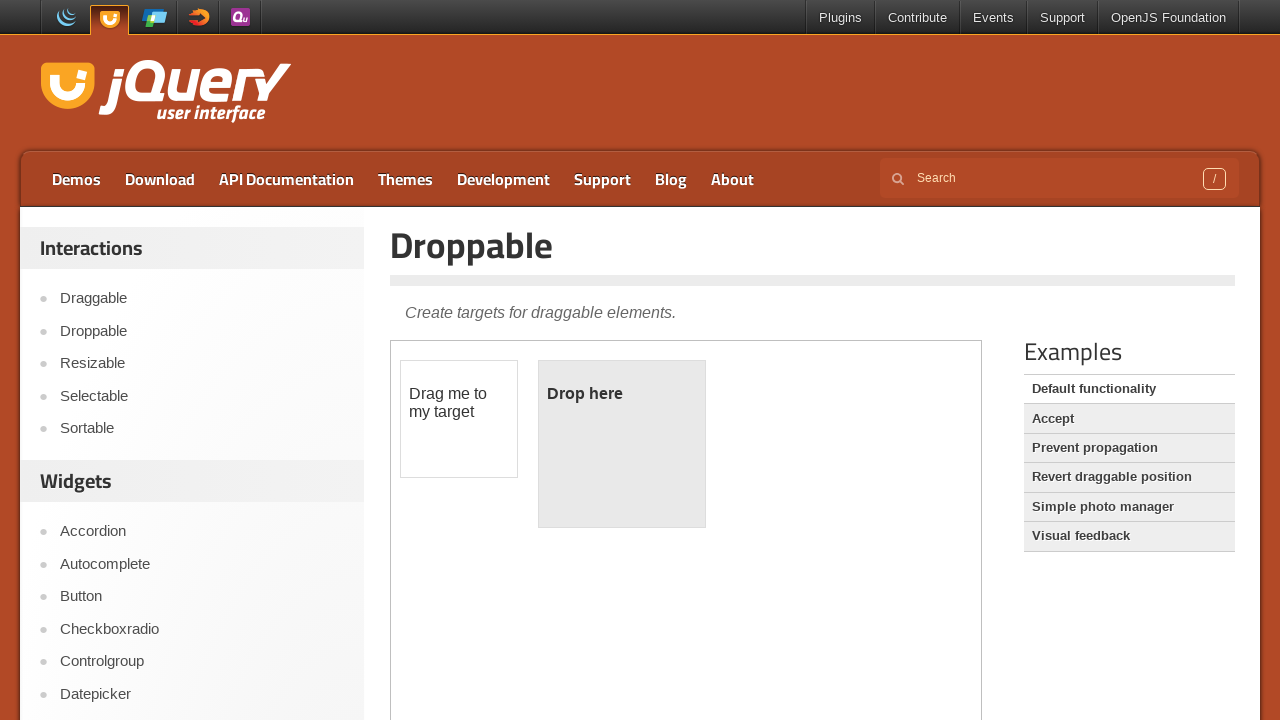

Dragged the draggable element and dropped it onto the droppable target at (622, 444)
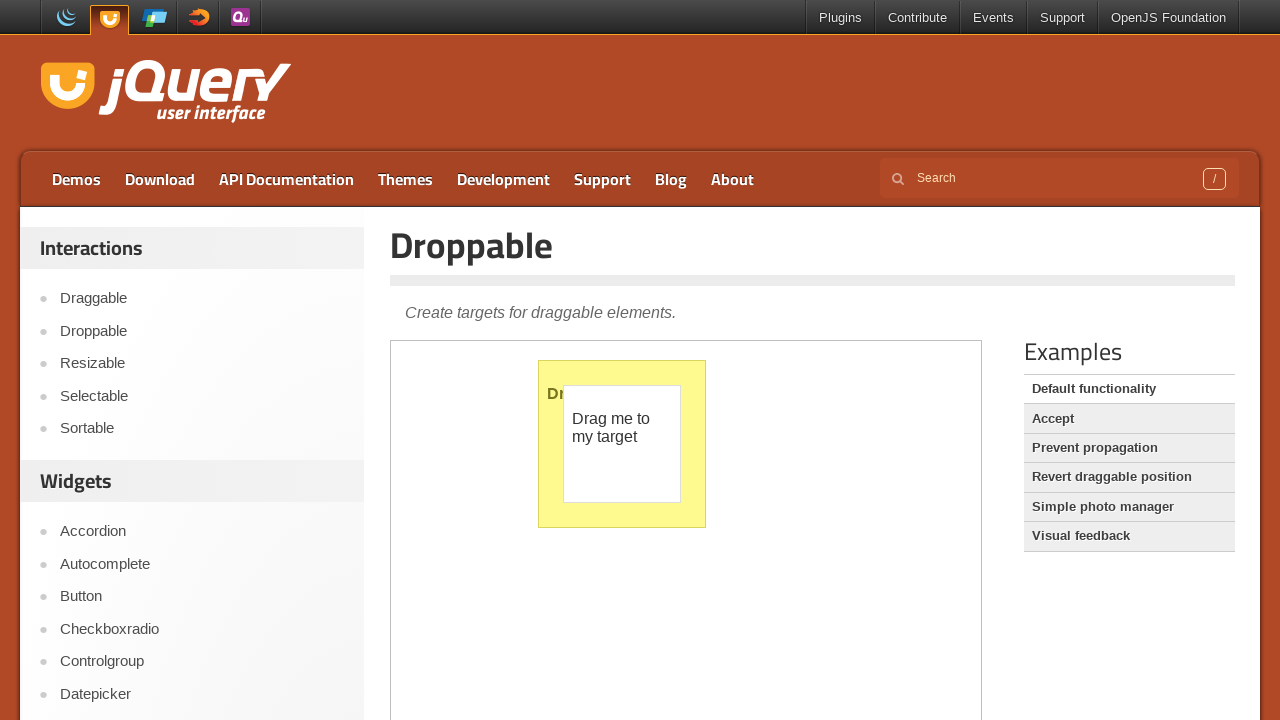

Waited for drag and drop animation to complete
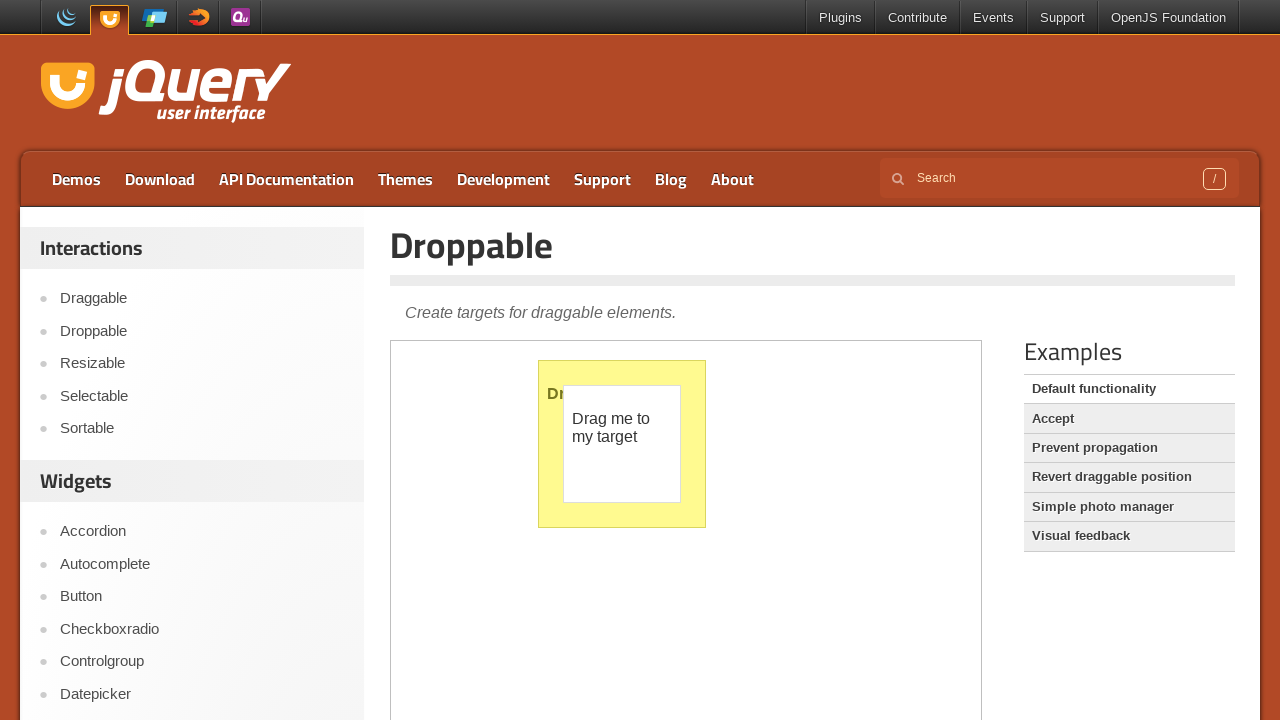

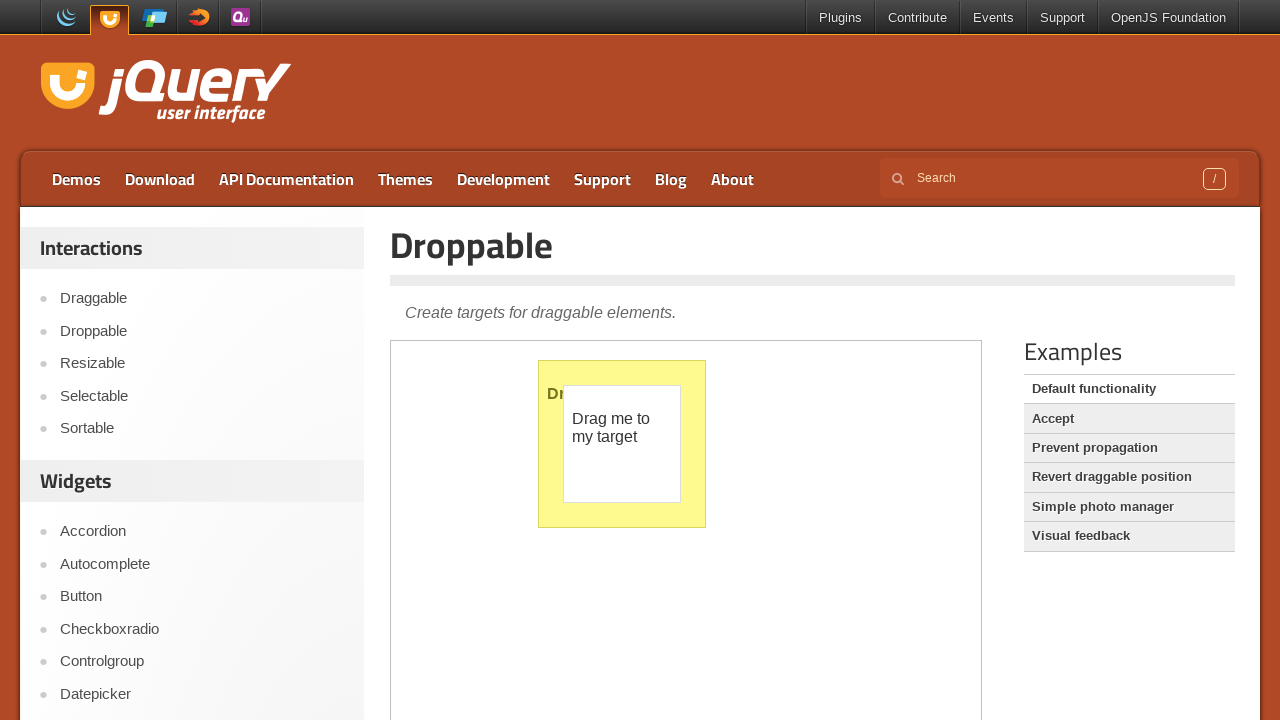